Tests dropdown selection methods by selecting options using different approaches (by value, by index, and by visible text)

Starting URL: https://iamsandesh23.github.io/selenium.github.io/

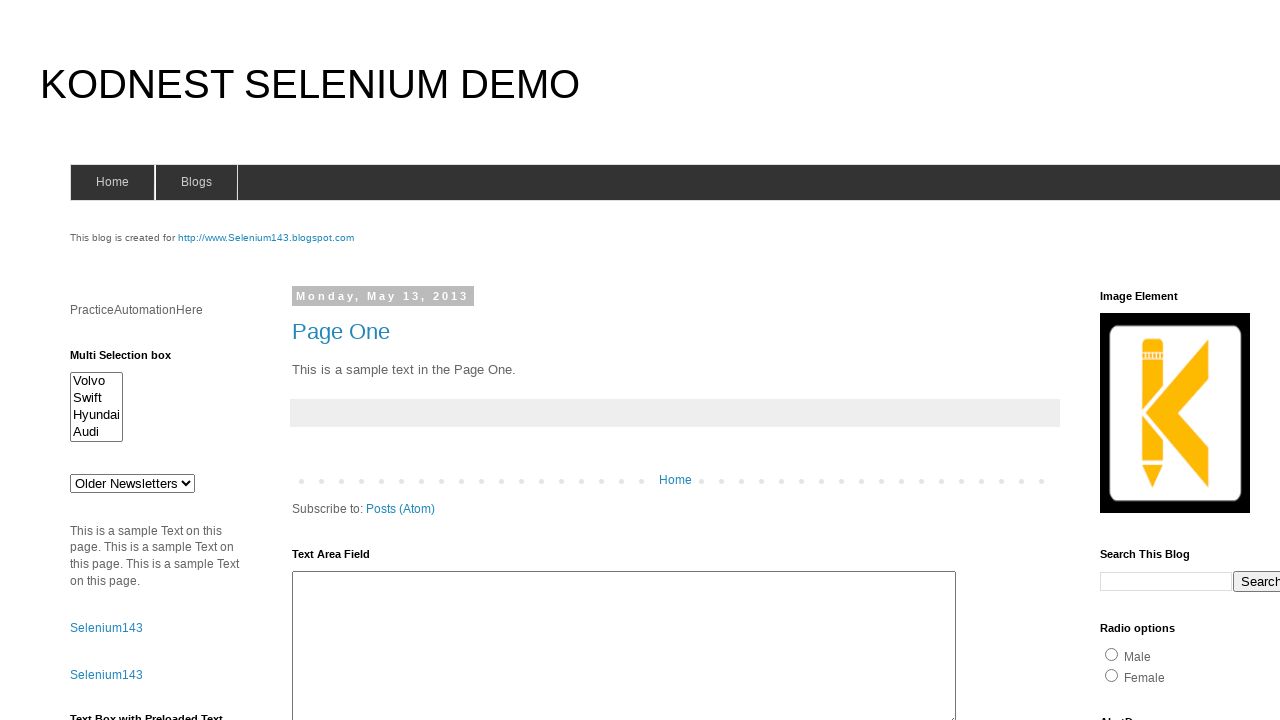

Located dropdown element with id 'drop1'
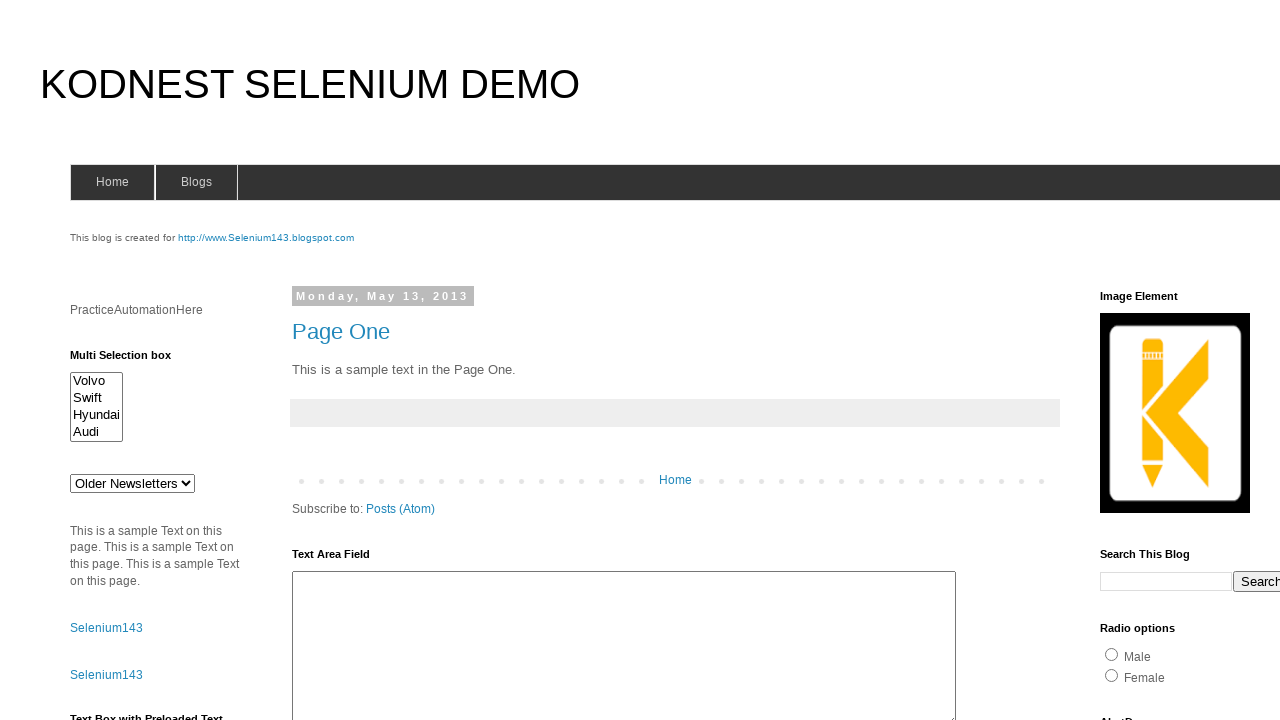

Retrieved all dropdown options - found 5 options
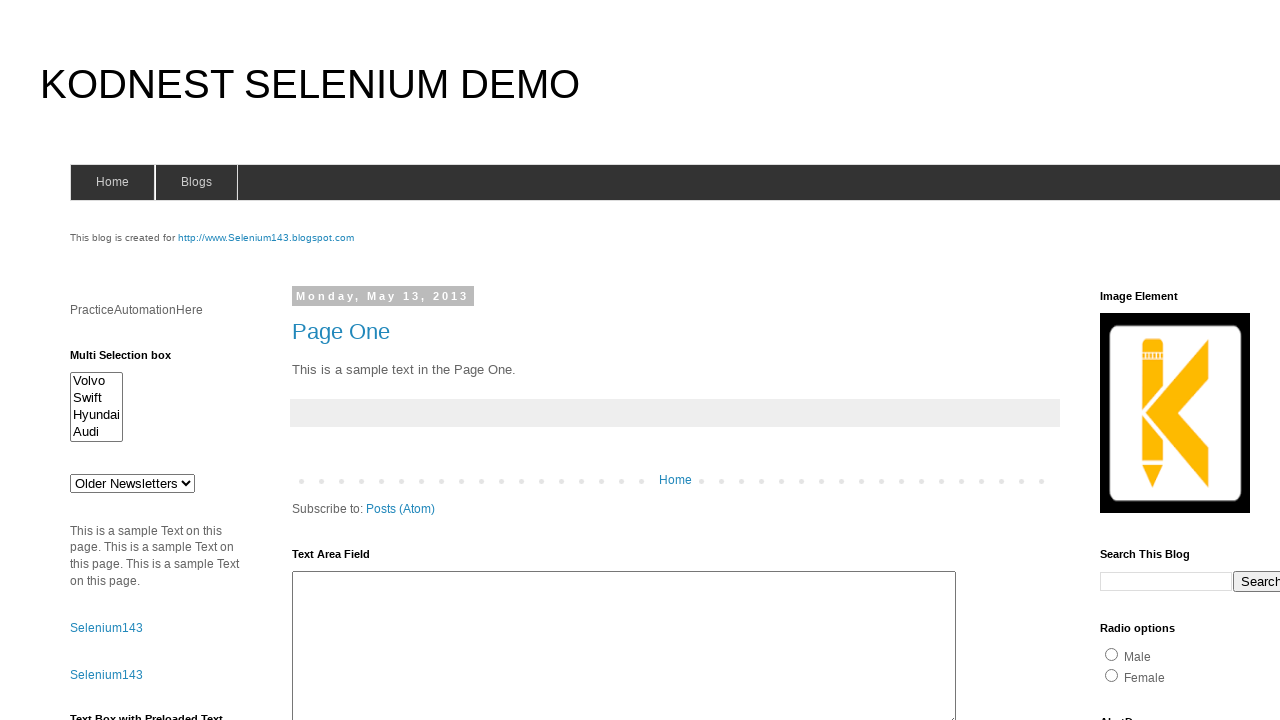

Selected dropdown option by value 'def' on #drop1
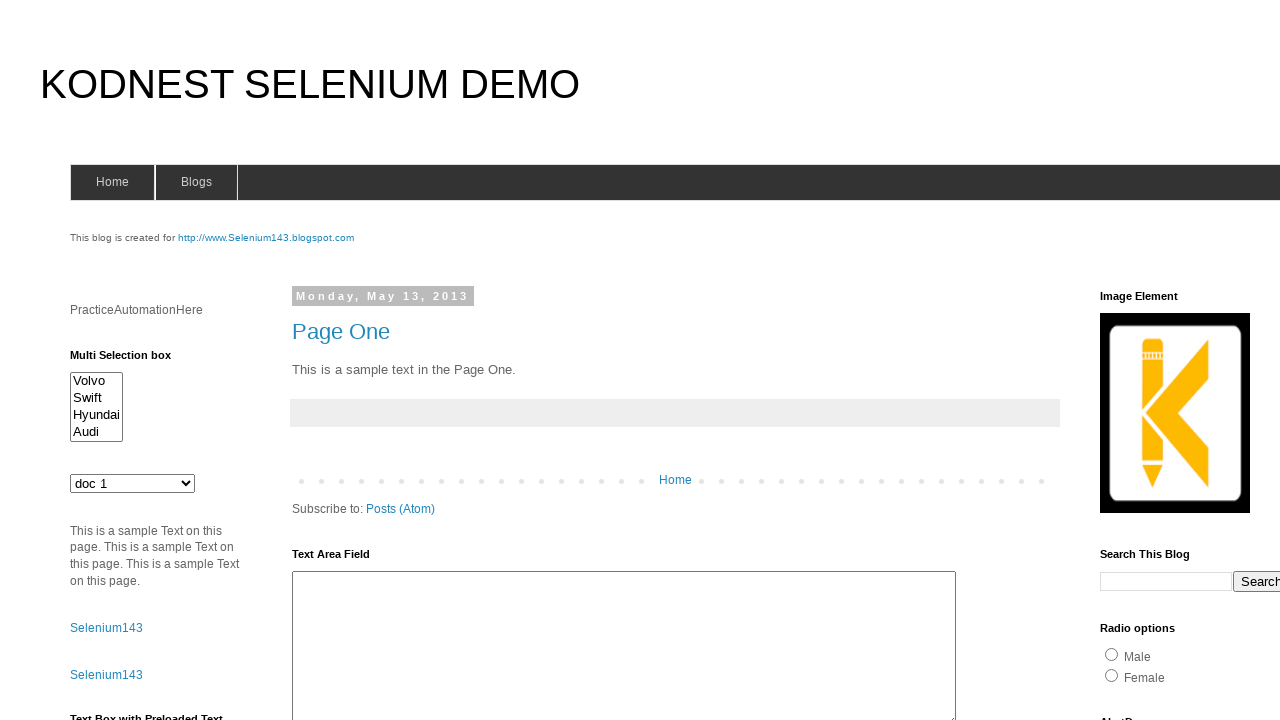

Selected dropdown option by index 3 on #drop1
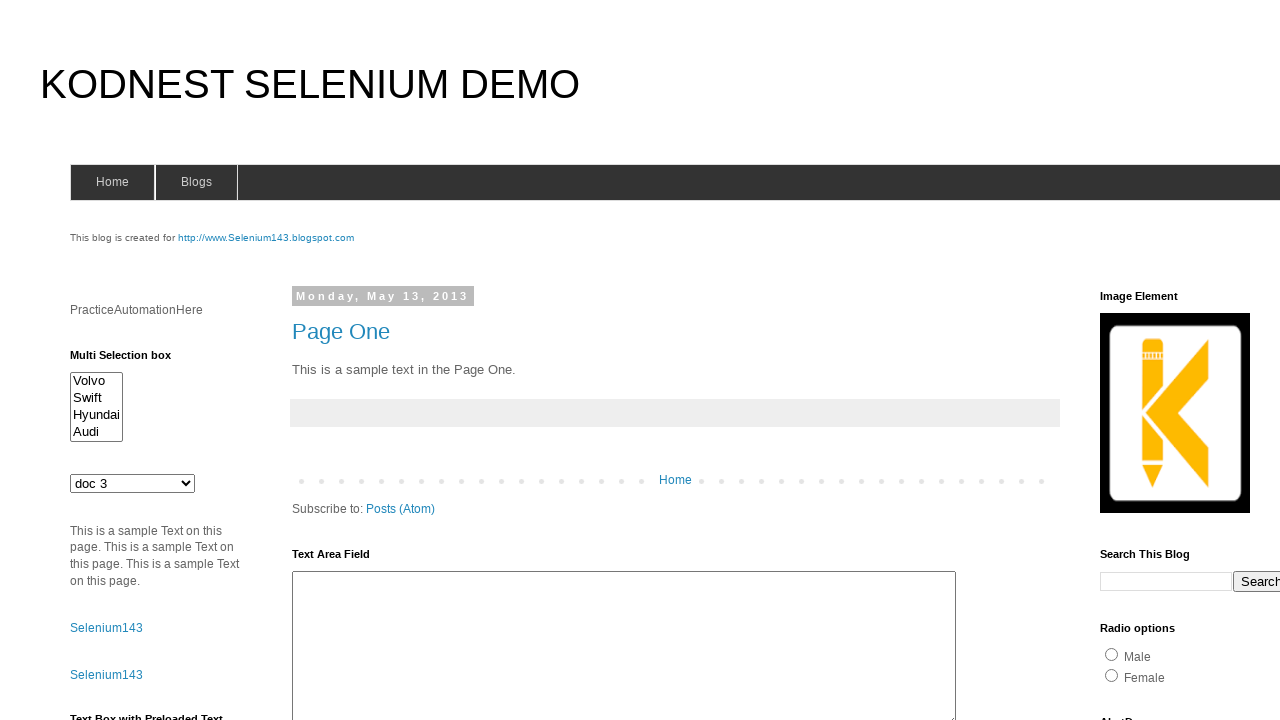

Selected dropdown option by visible text 'doc 3' on #drop1
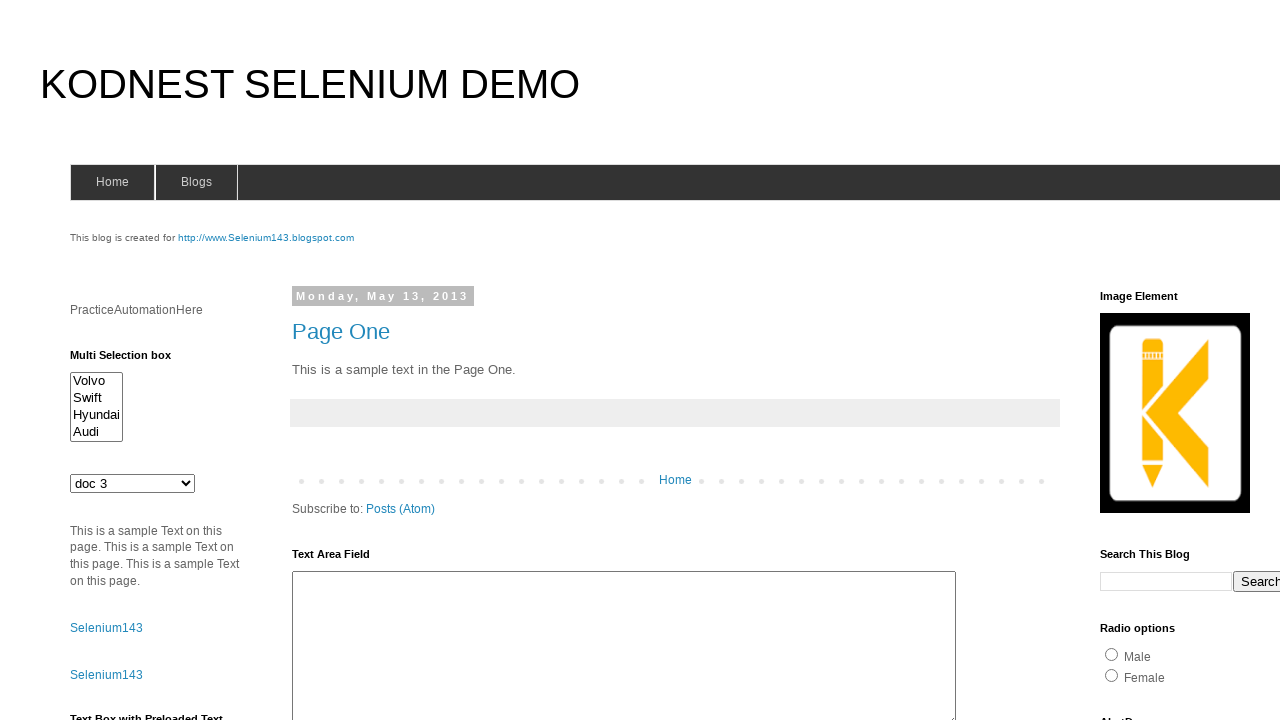

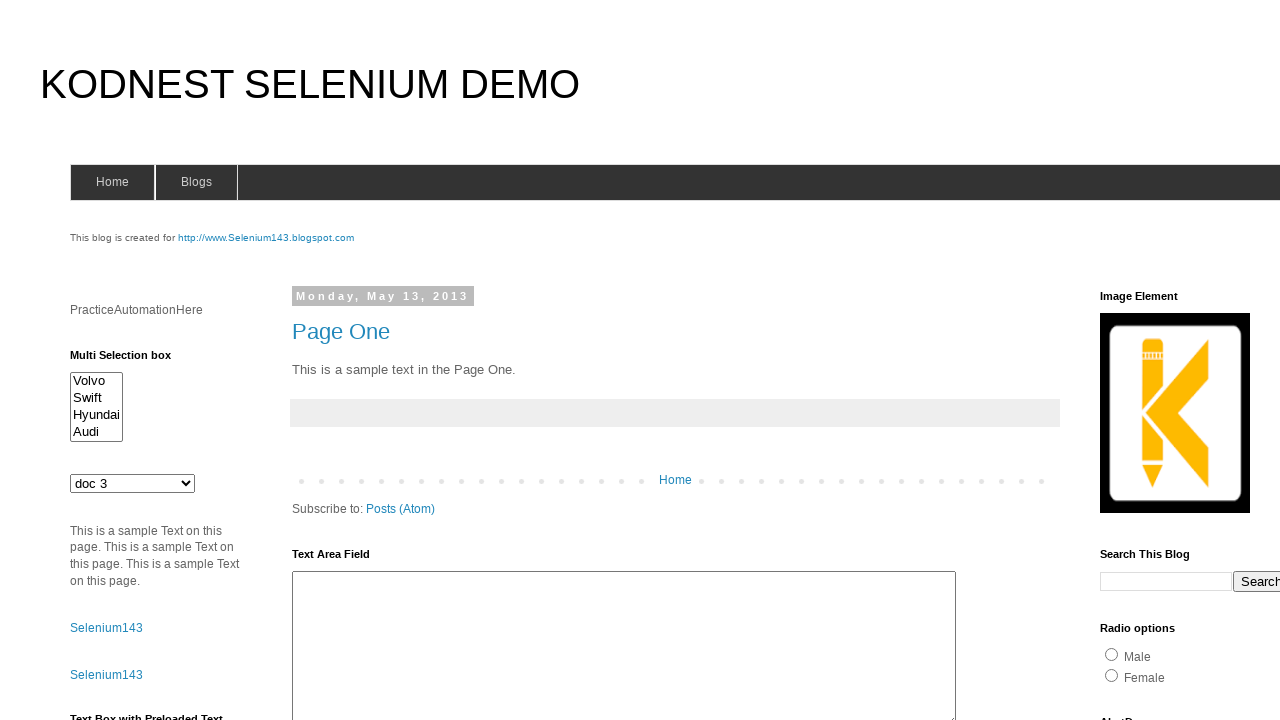